Tests dynamic checkbox functionality by clicking a checkbox twice to toggle its selected state on and off

Starting URL: https://training-support.net/webelements/dynamic-controls

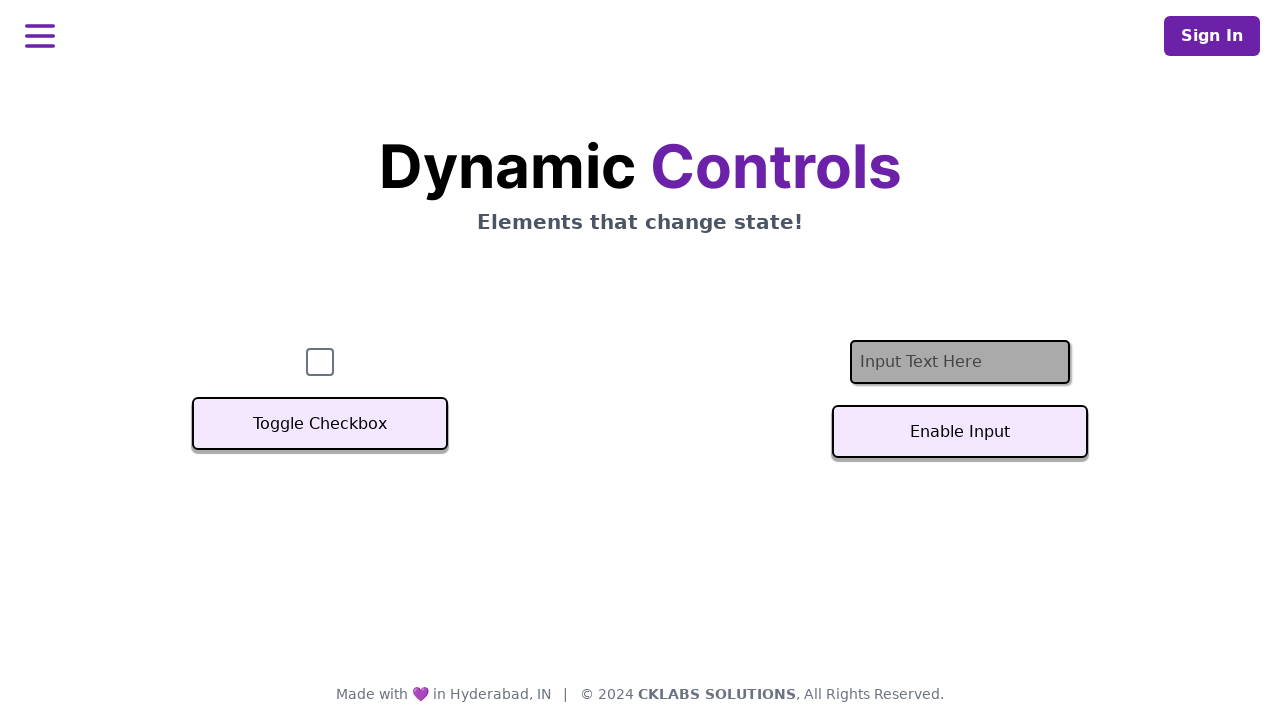

Clicked checkbox to select it at (320, 362) on #checkbox
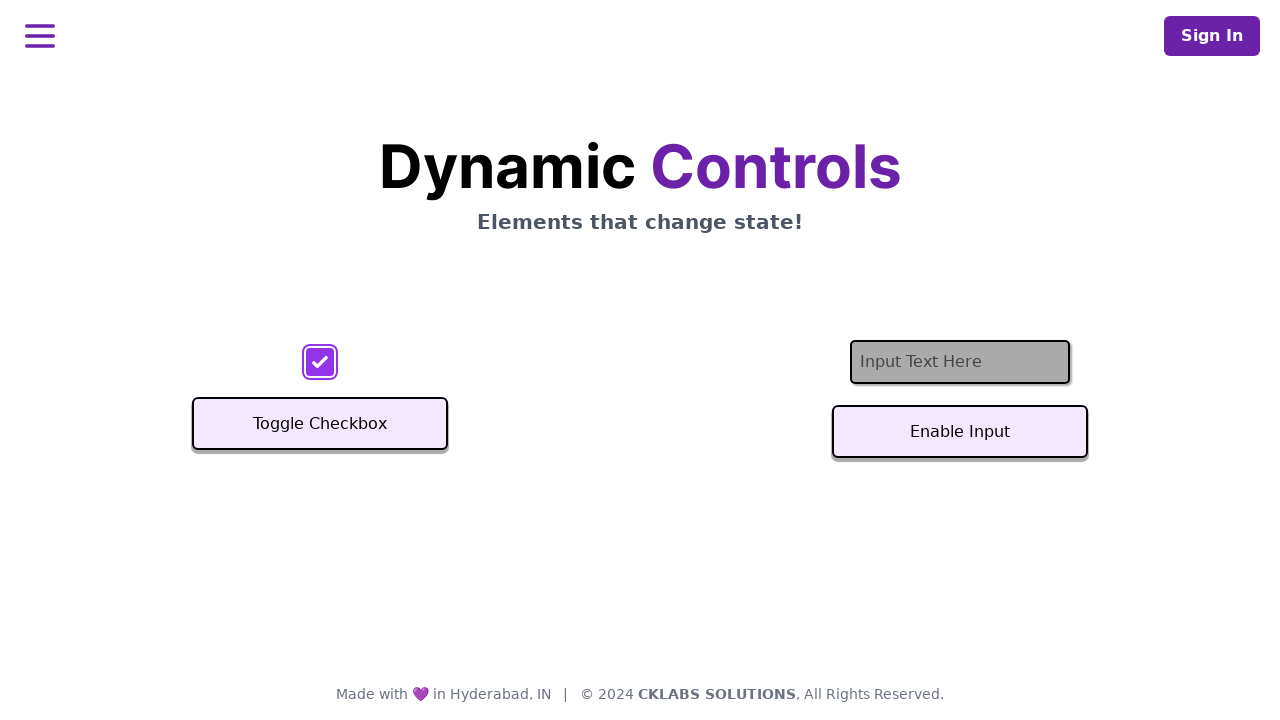

Located checkbox element
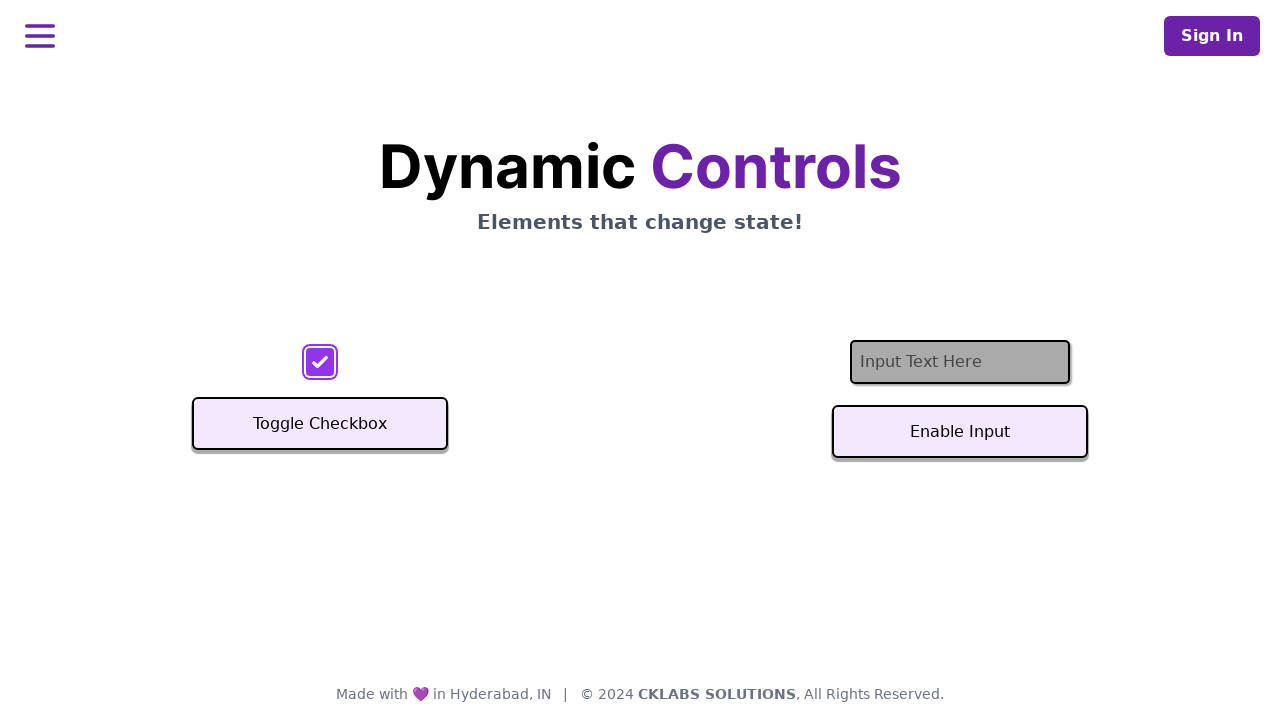

Verified checkbox is visible
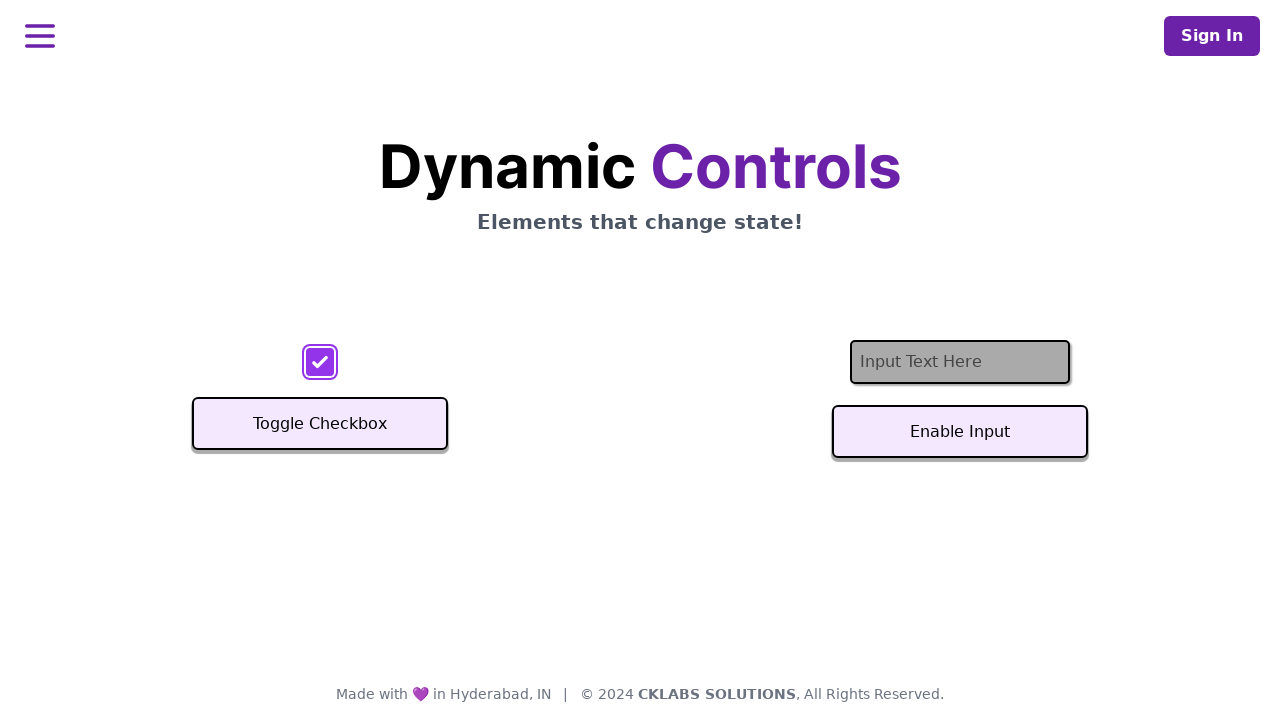

Clicked checkbox again to deselect it at (320, 362) on #checkbox
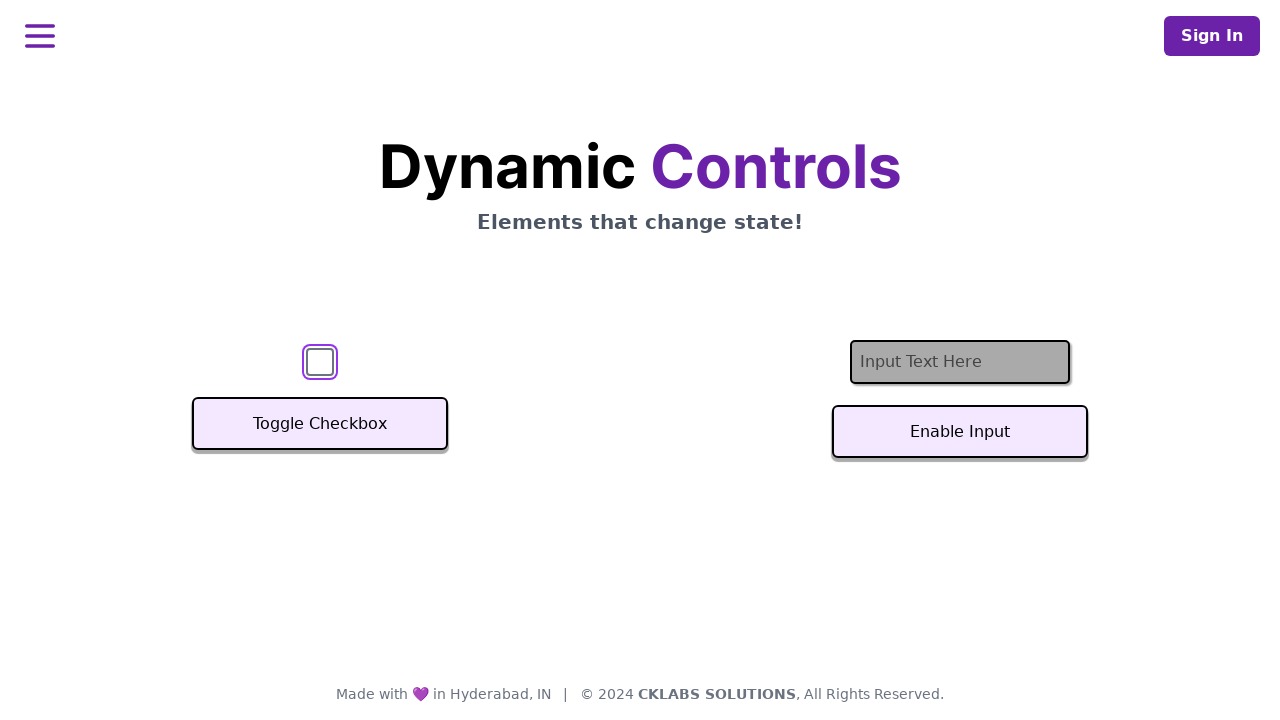

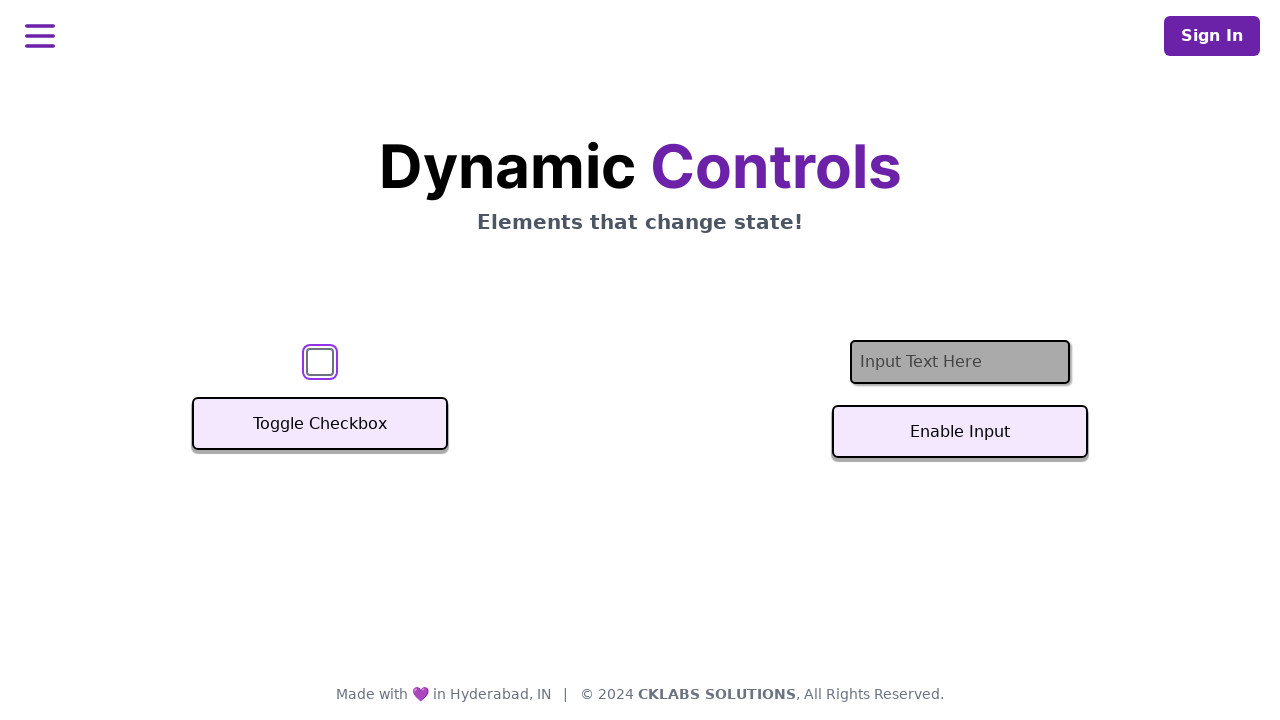